Tests the Python.org search functionality by entering a search query and verifying the search results page displays the expected "No results found" message for a nonsense query.

Starting URL: https://www.python.org

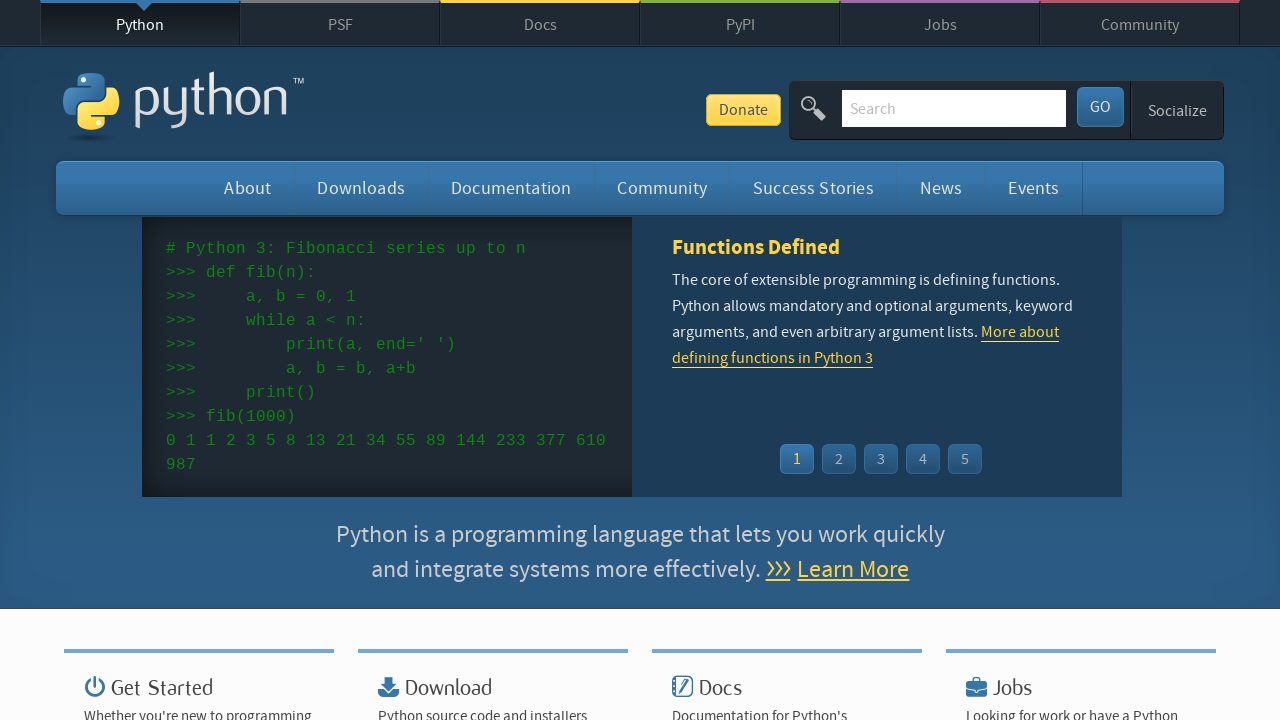

Filled search box with nonsense query 'bla bla' on input[name='q']
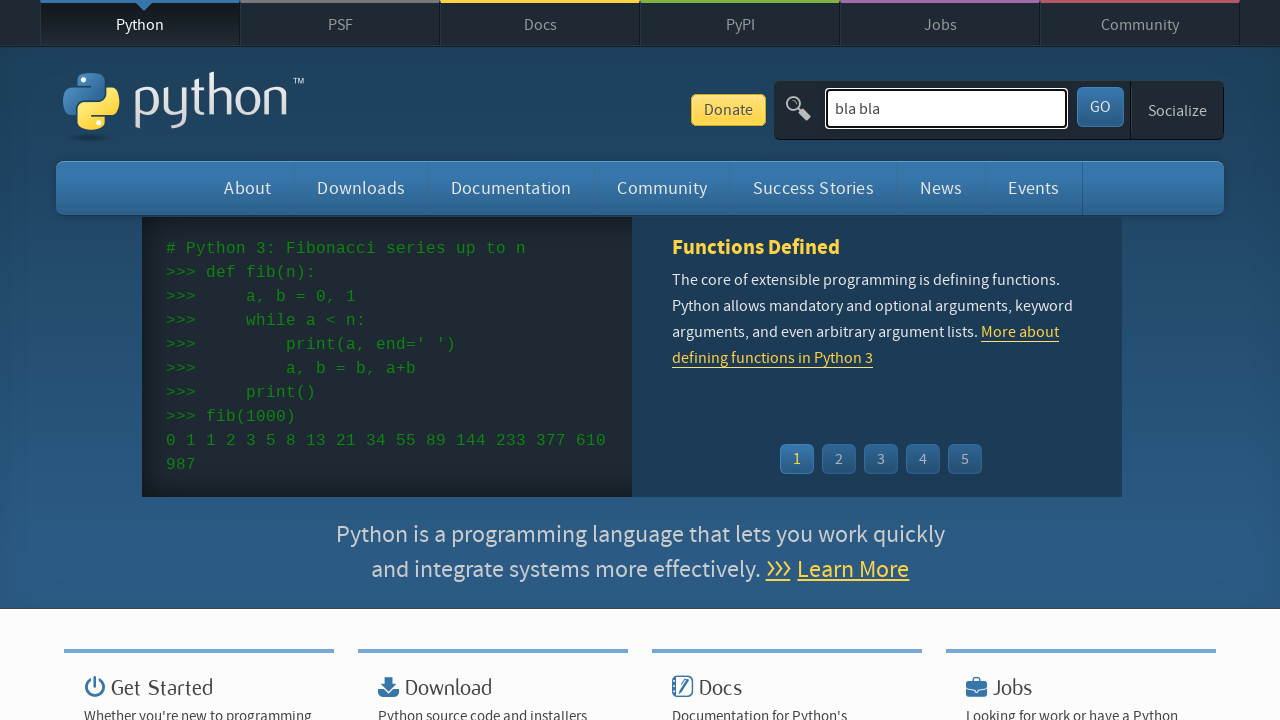

Pressed Enter to submit search query on input[name='q']
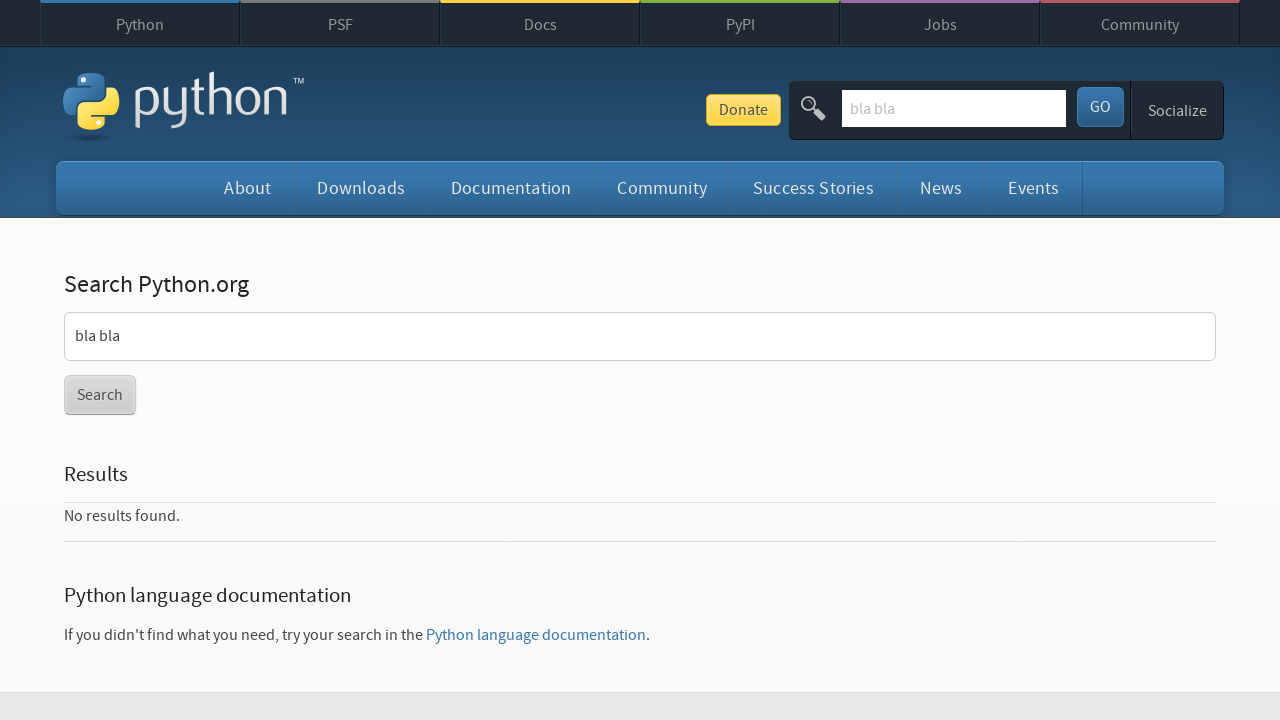

Search results page loaded
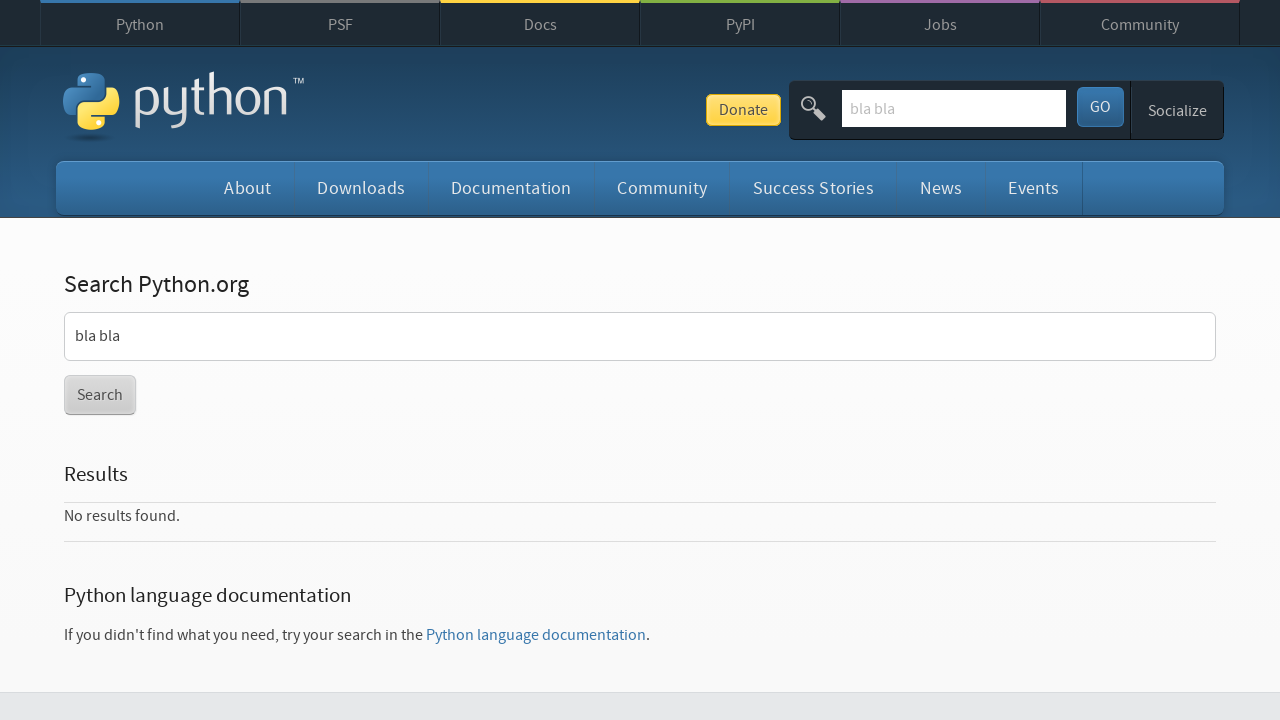

Verified 'No results found.' message is displayed for nonsense query
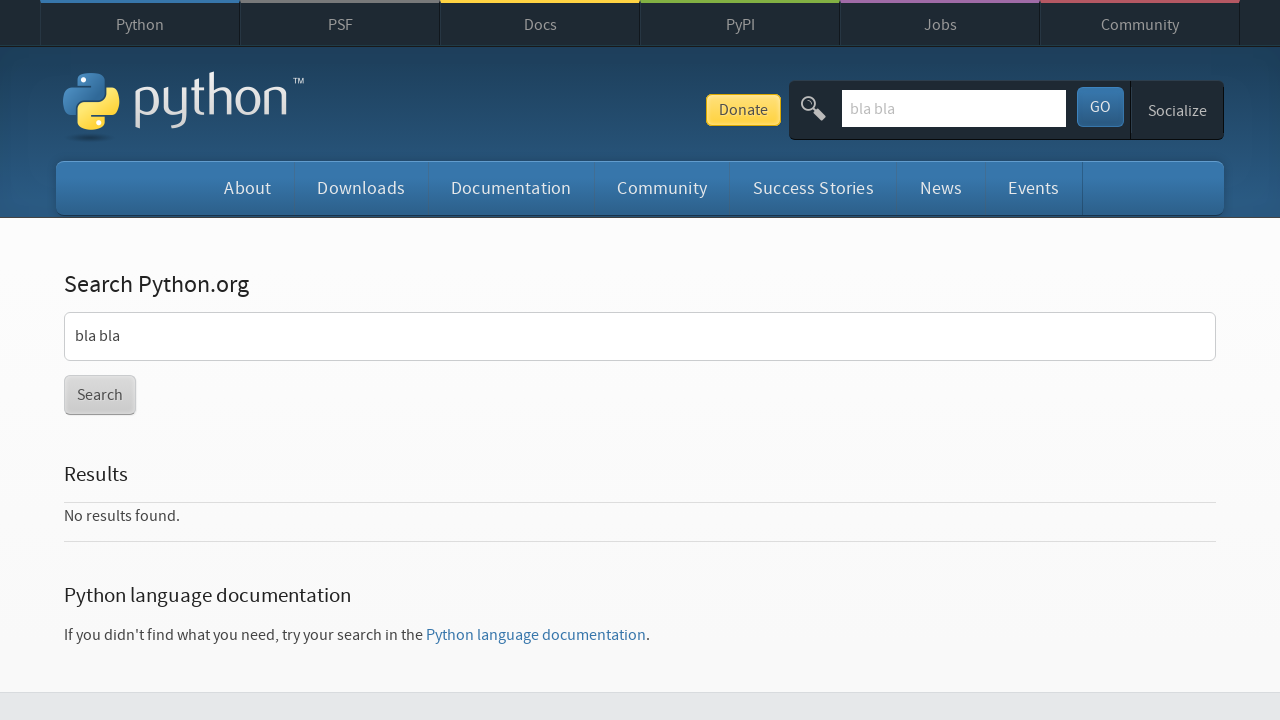

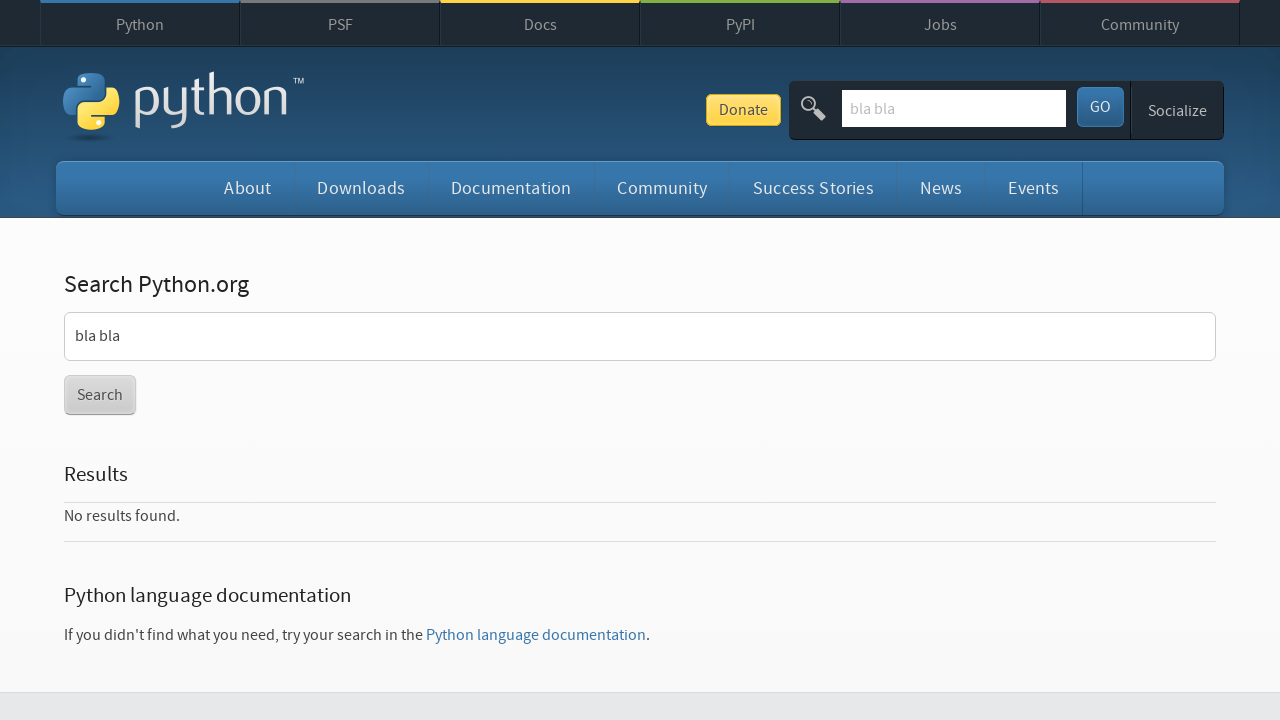